Tests opening a new window by clicking the "Open Window" button and switching to the newly opened window

Starting URL: https://rahulshettyacademy.com/AutomationPractice/

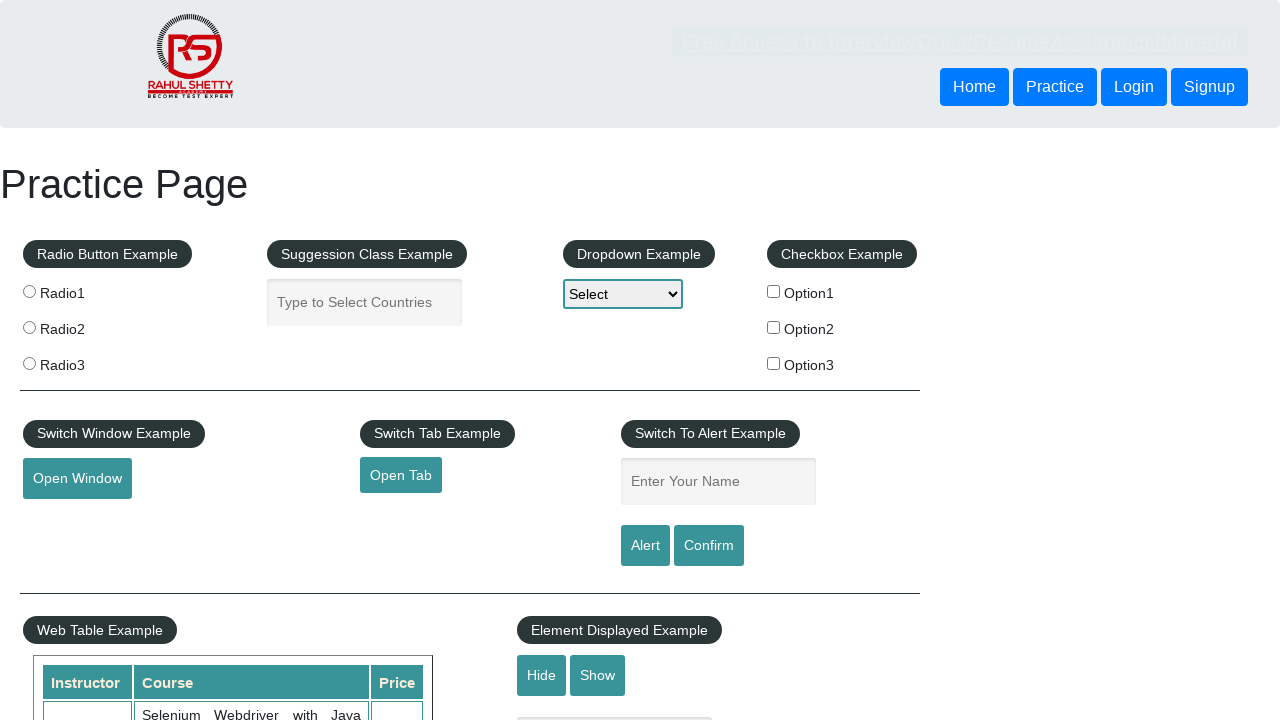

Clicked the 'Open Window' button at (77, 479) on #openwindow
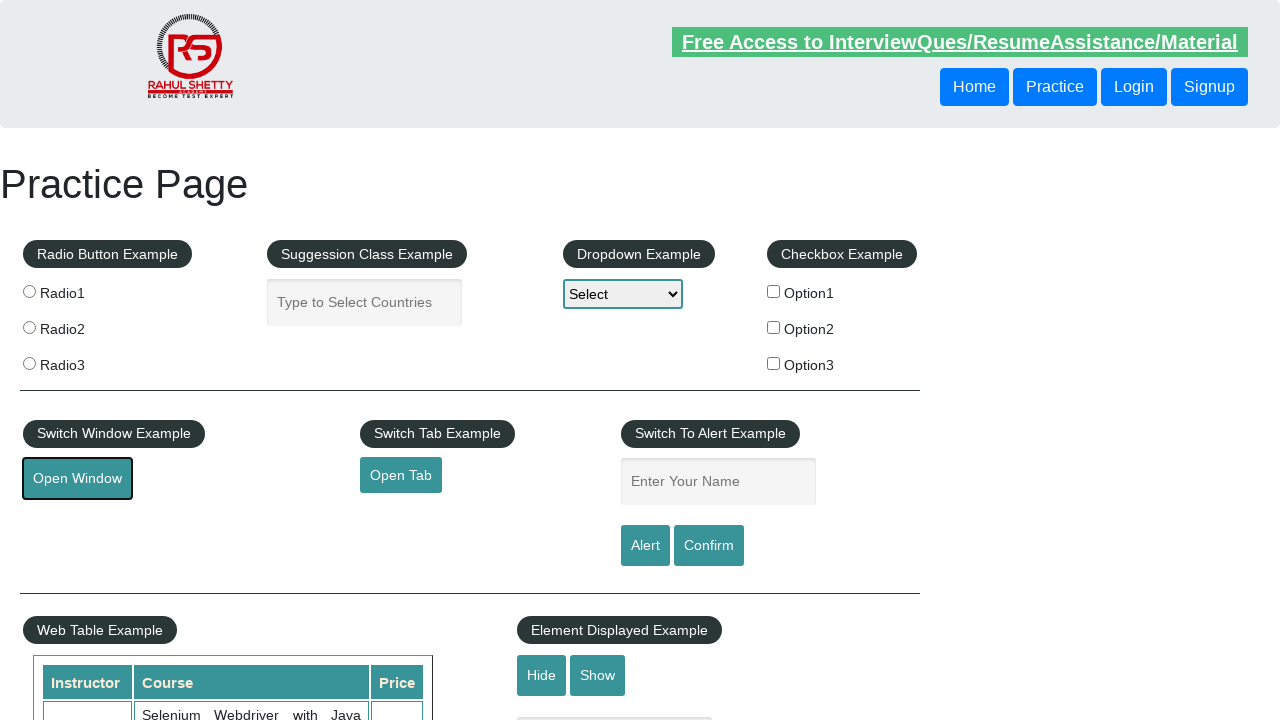

Waited 1000ms for new window to open
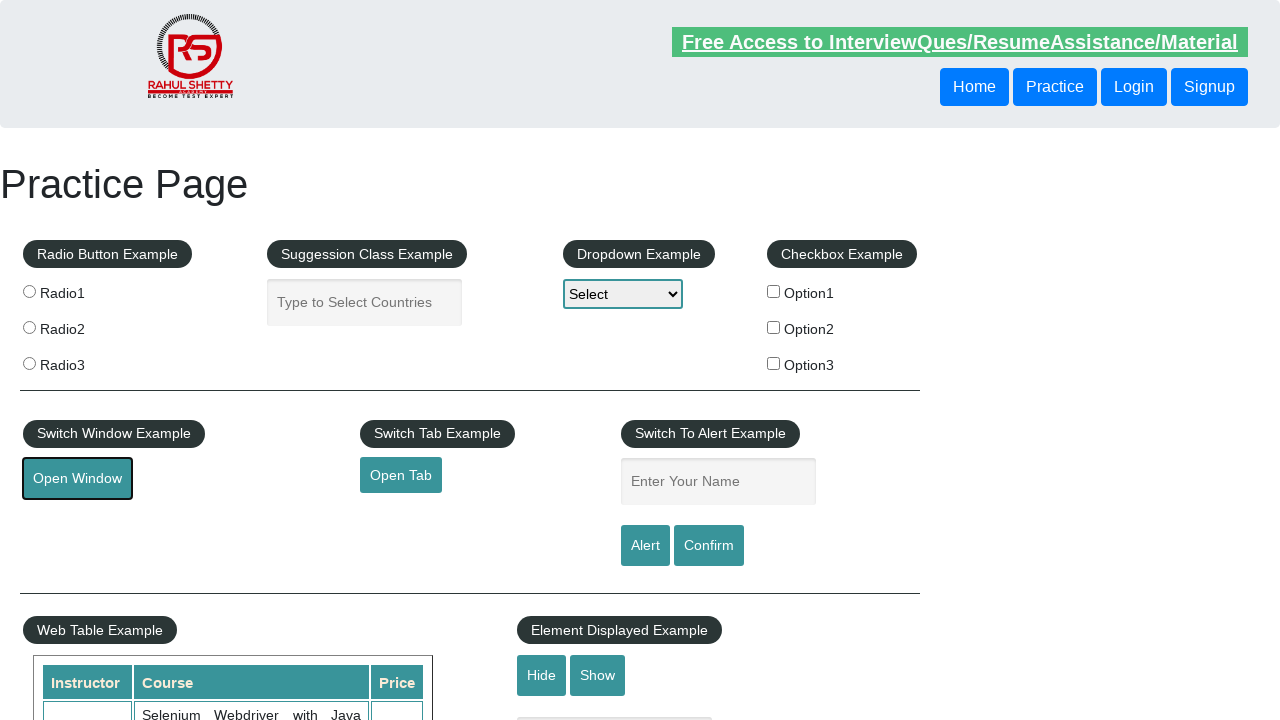

Retrieved all pages from context
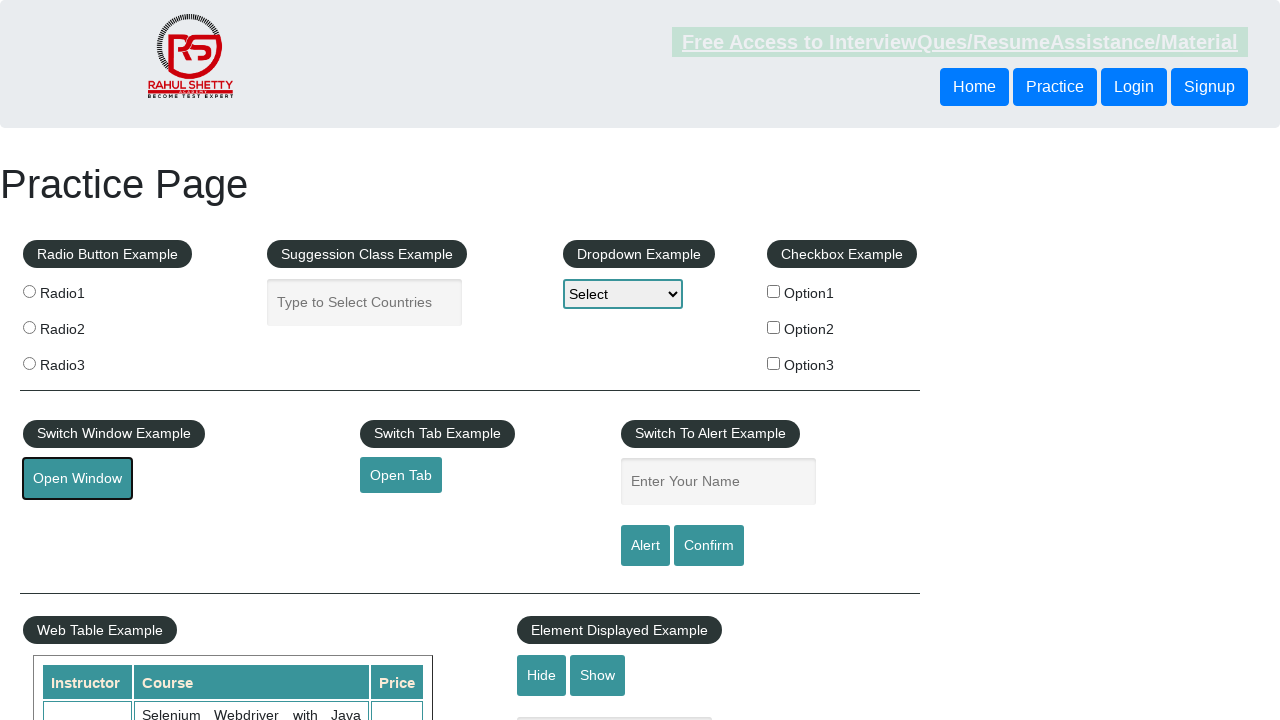

Switched to newly opened window
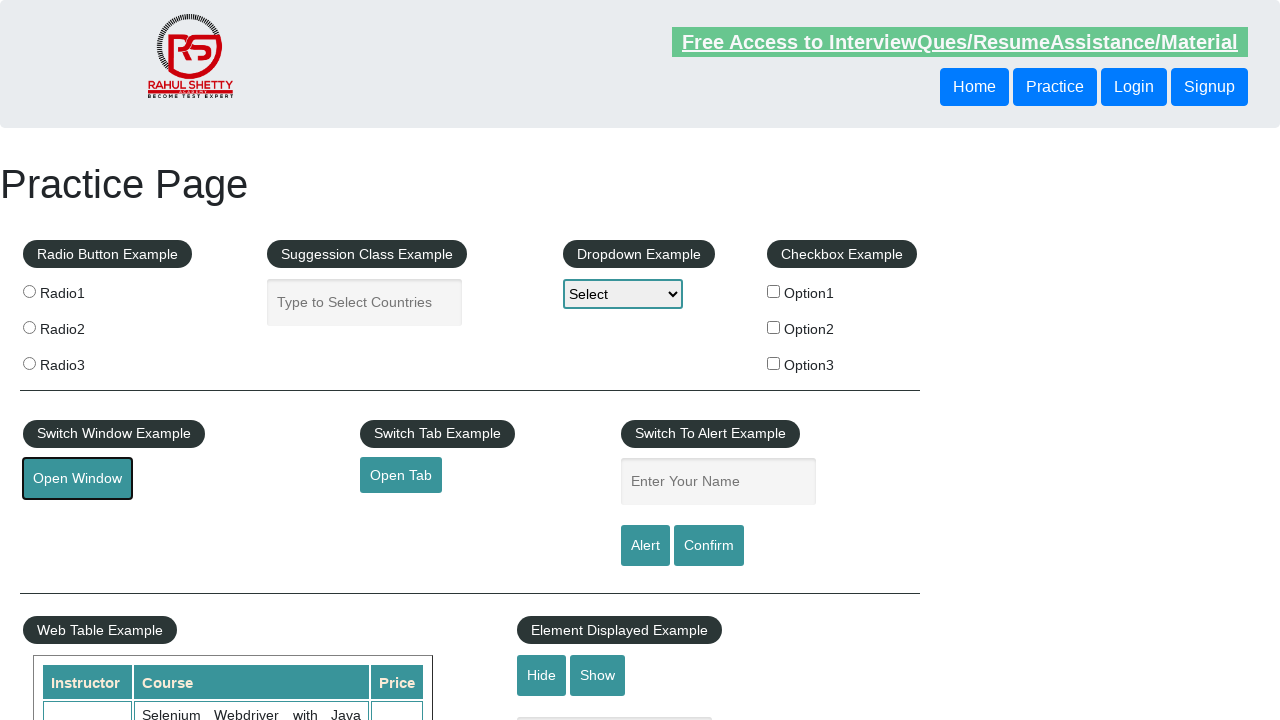

Waited for new window to reach domcontentloaded state
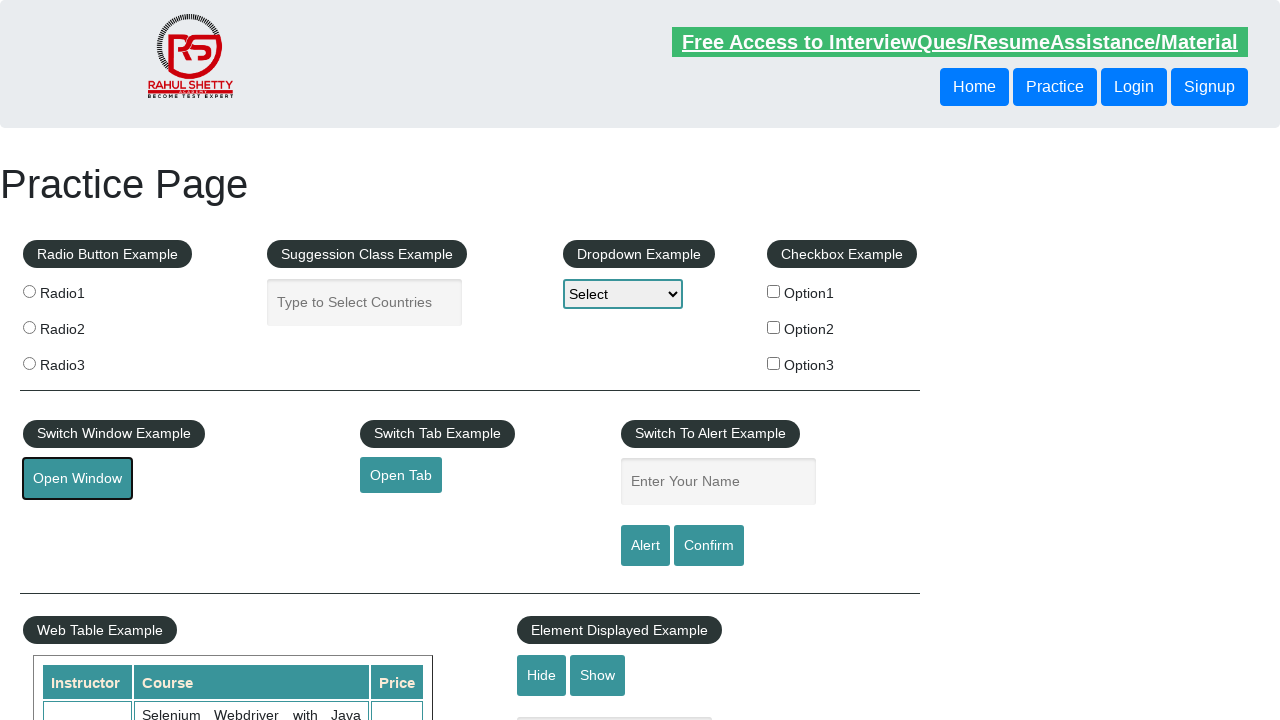

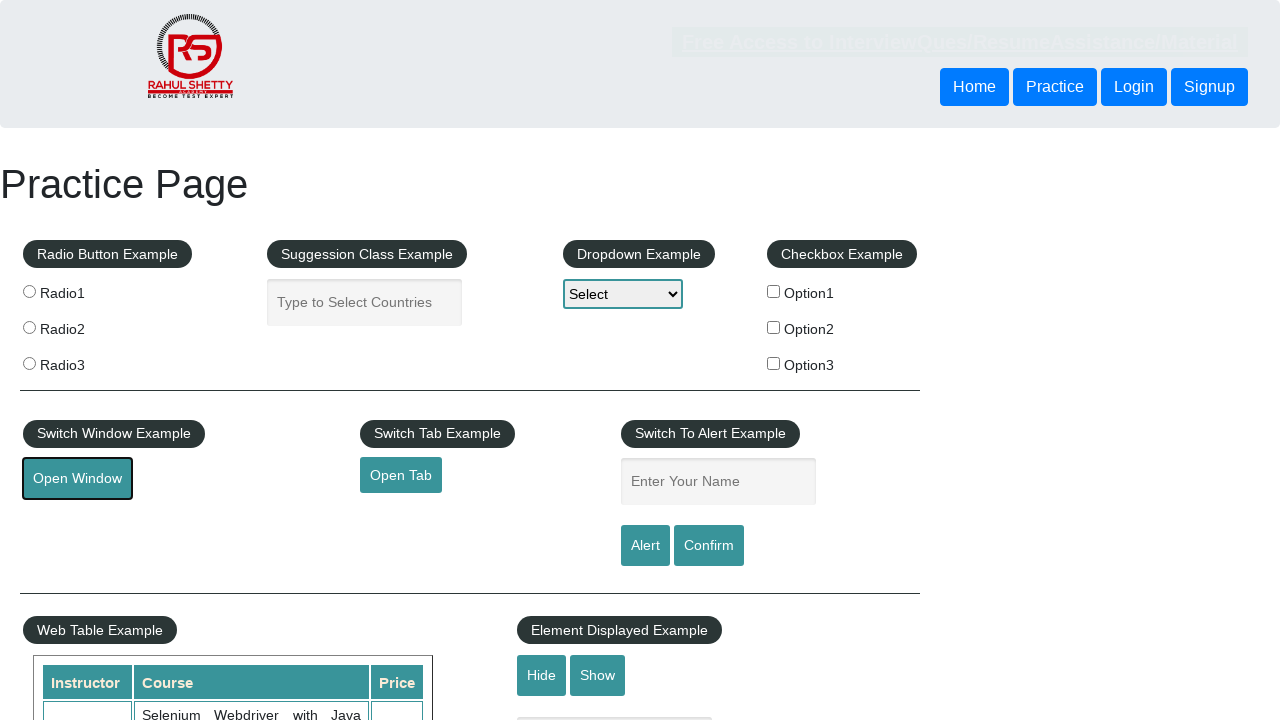